Tests dynamic controls on a page by toggling checkbox visibility and input field enable/disable states

Starting URL: https://the-internet.herokuapp.com/dynamic_controls

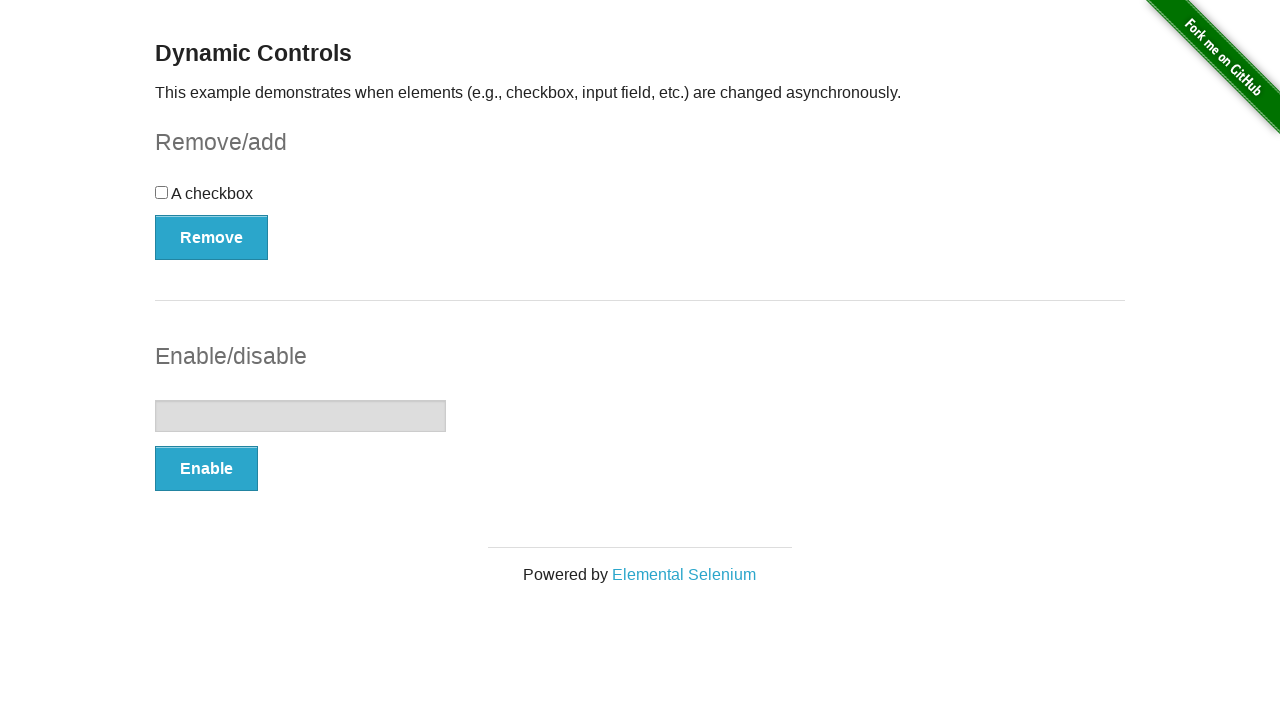

Clicked checkbox to toggle its state at (162, 192) on xpath=//input[@type='checkbox']
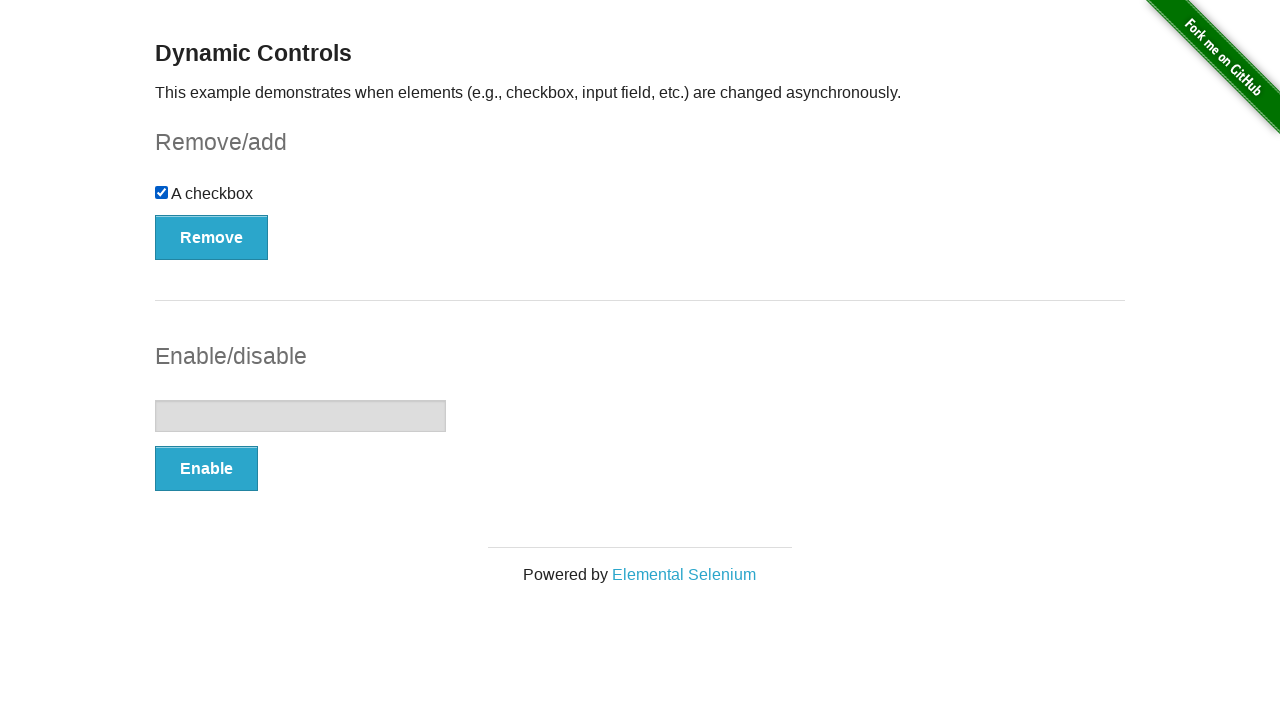

Clicked Remove button to hide checkbox at (212, 237) on xpath=//button[contains(text(), 'Remove')]
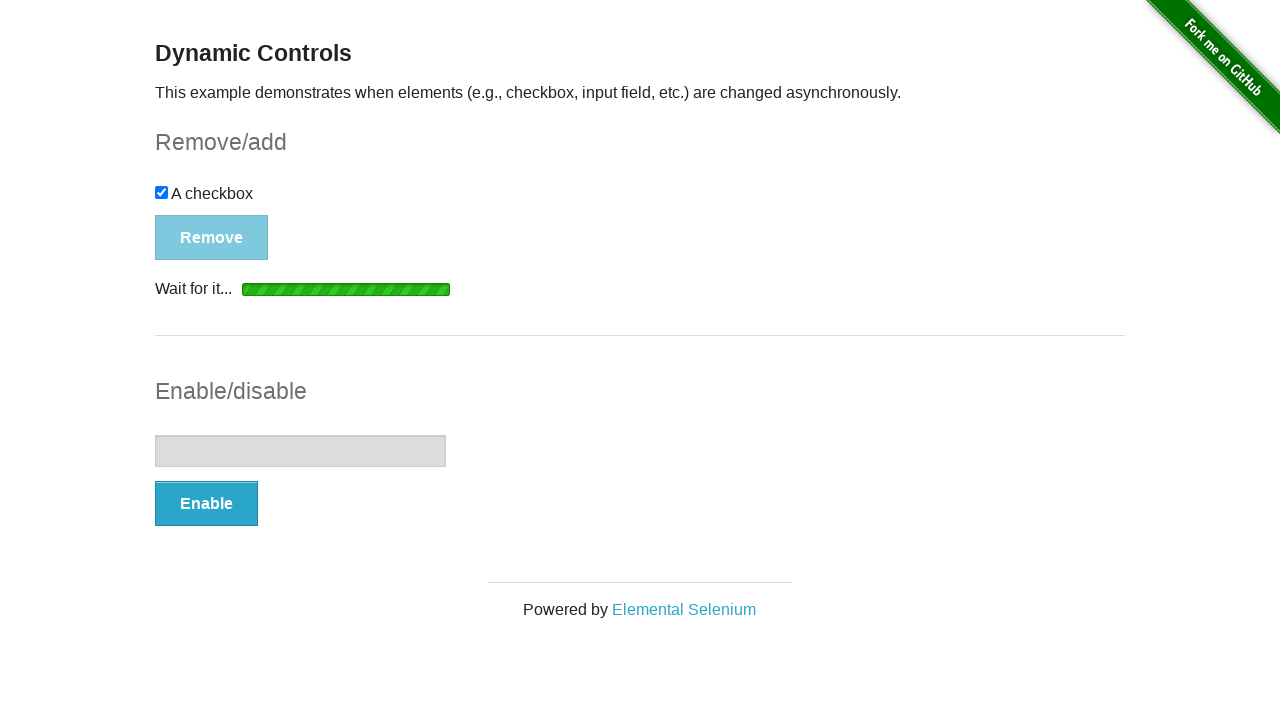

Removal confirmation message appeared
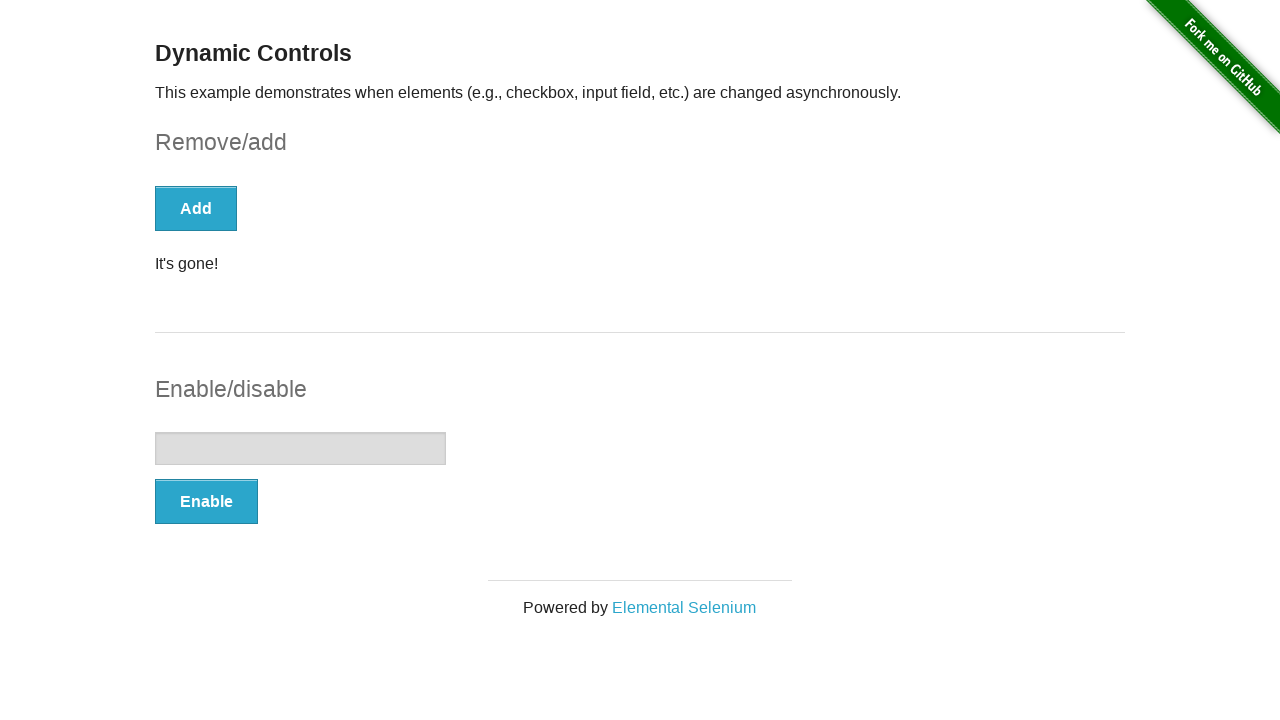

Clicked Enable button to enable text input field at (206, 501) on xpath=//form[@id='input-example']/button
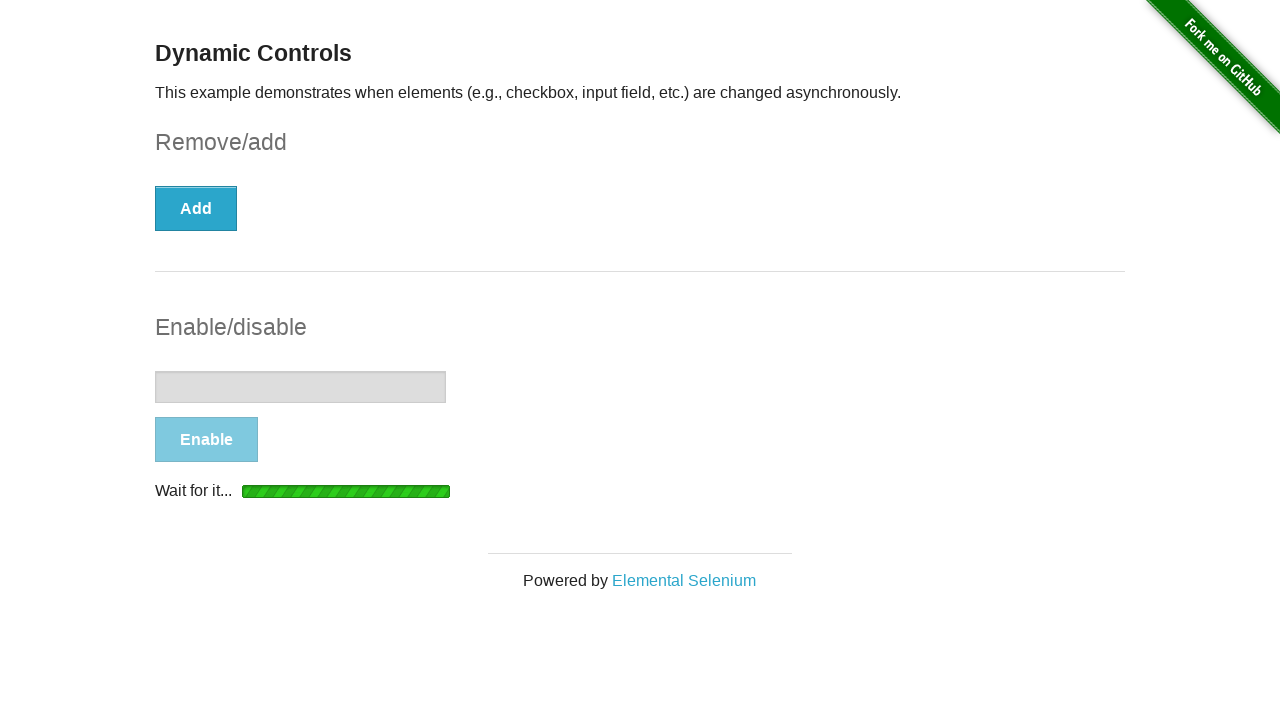

Enable confirmation message appeared
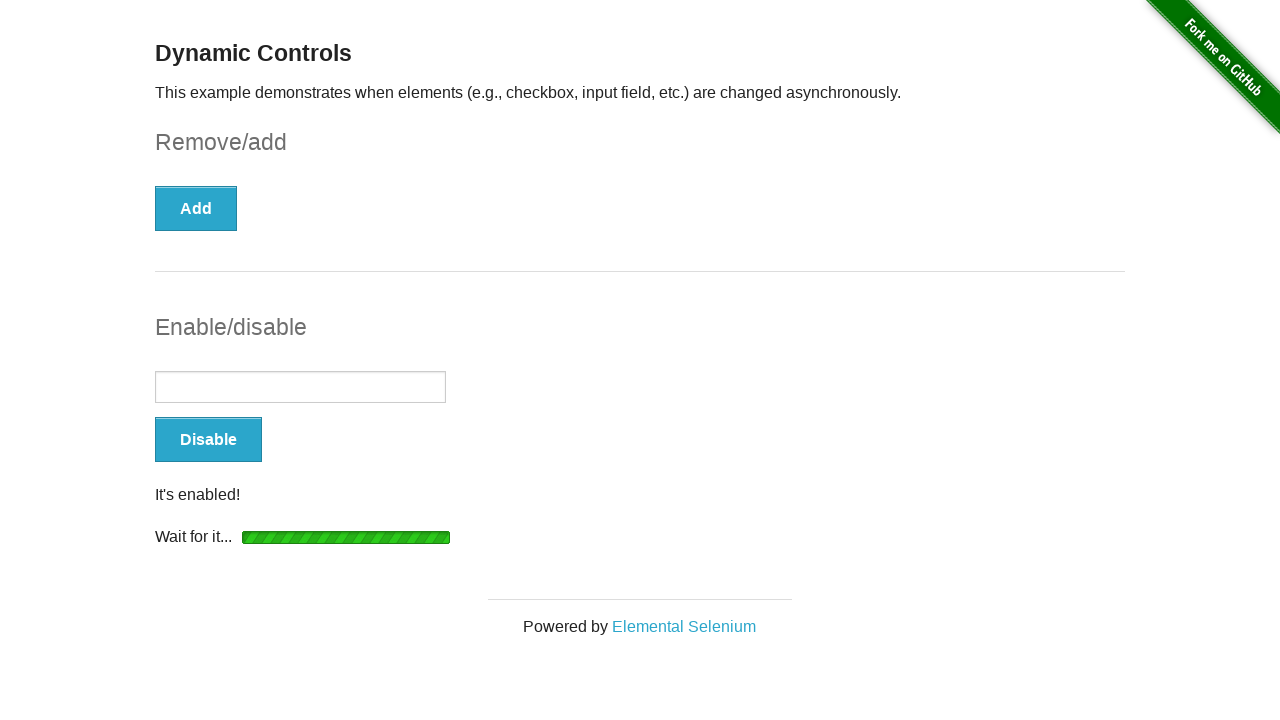

Typed 'Hello' into the enabled input field on //form[@id='input-example']/input
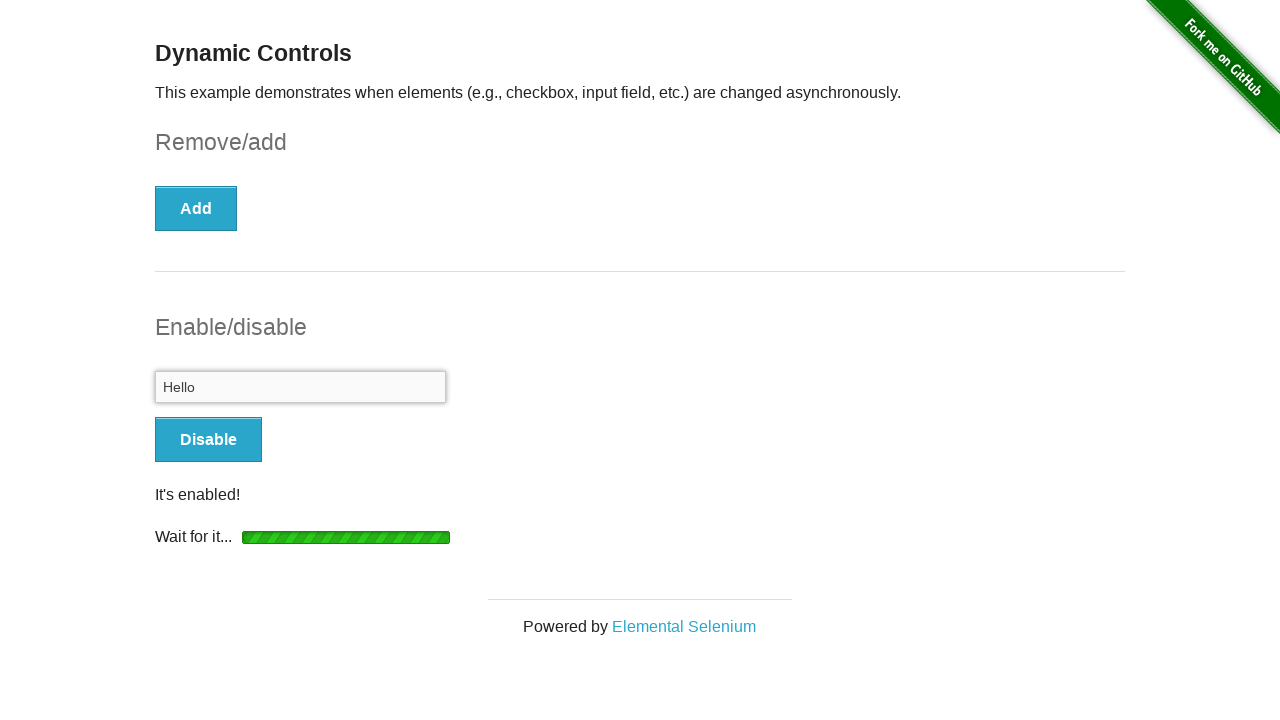

Clicked Disable button to disable text input field at (208, 440) on xpath=//form[@id='input-example']/button
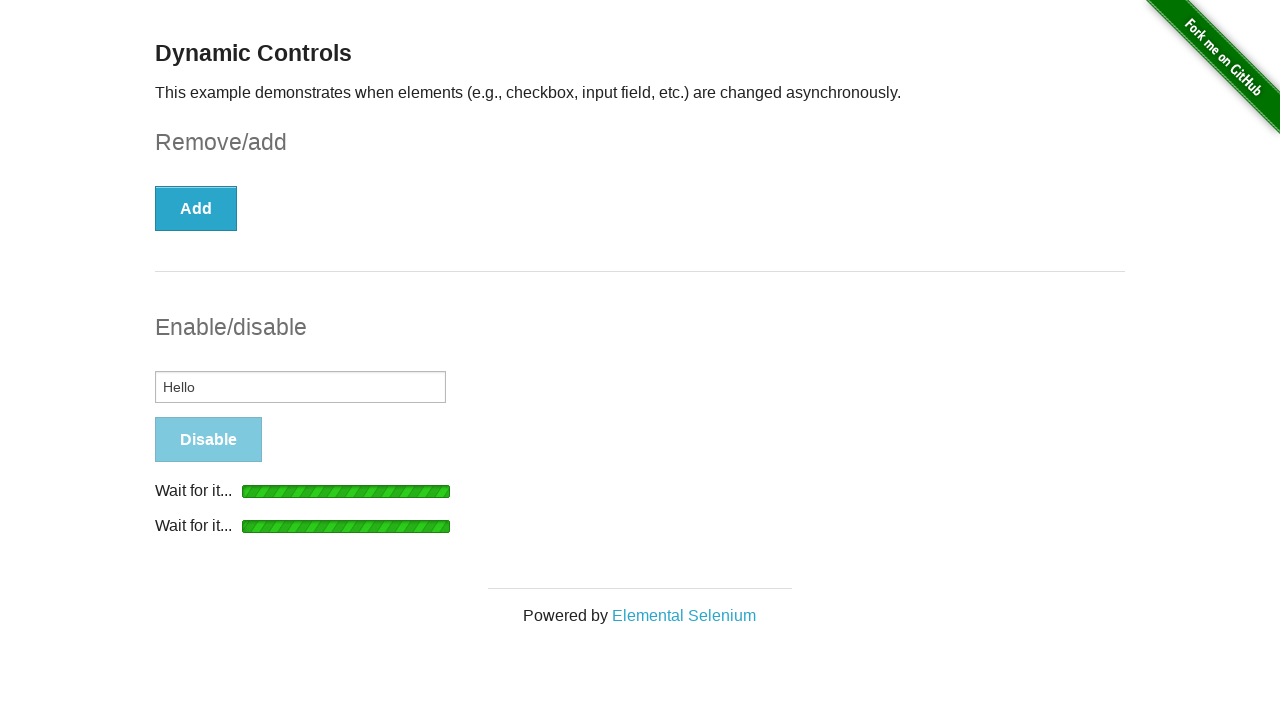

Disable confirmation message appeared
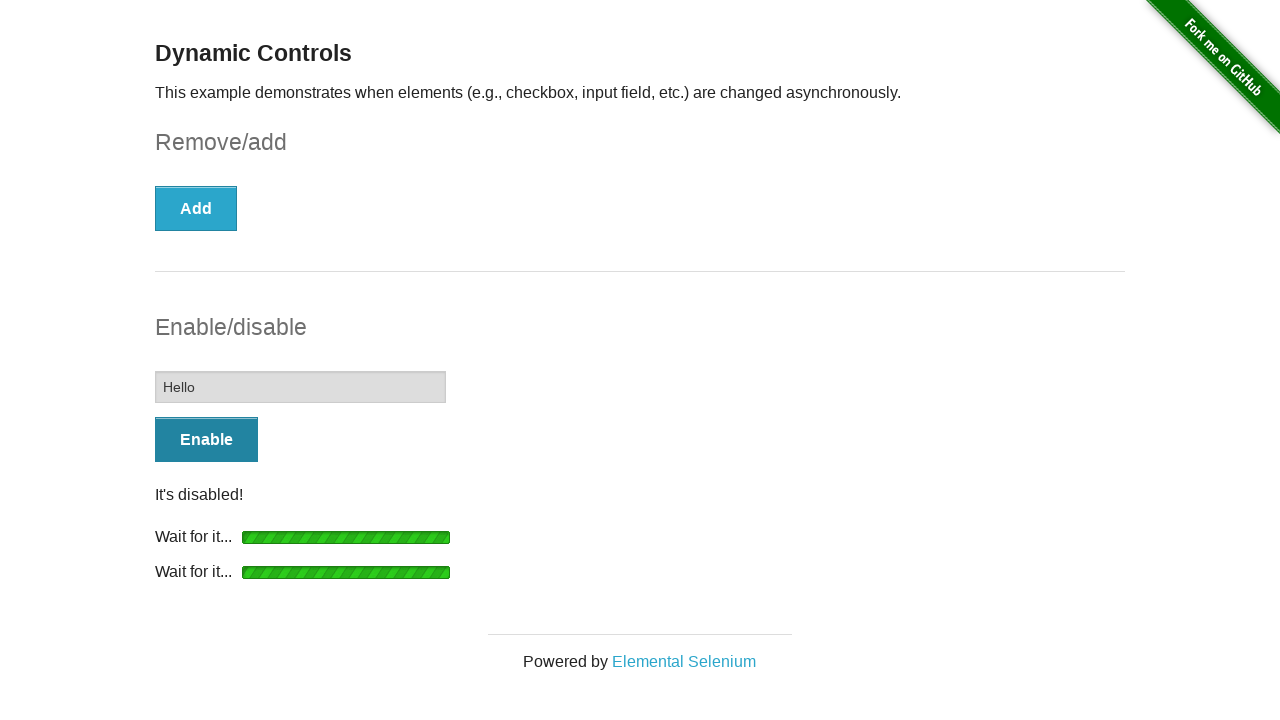

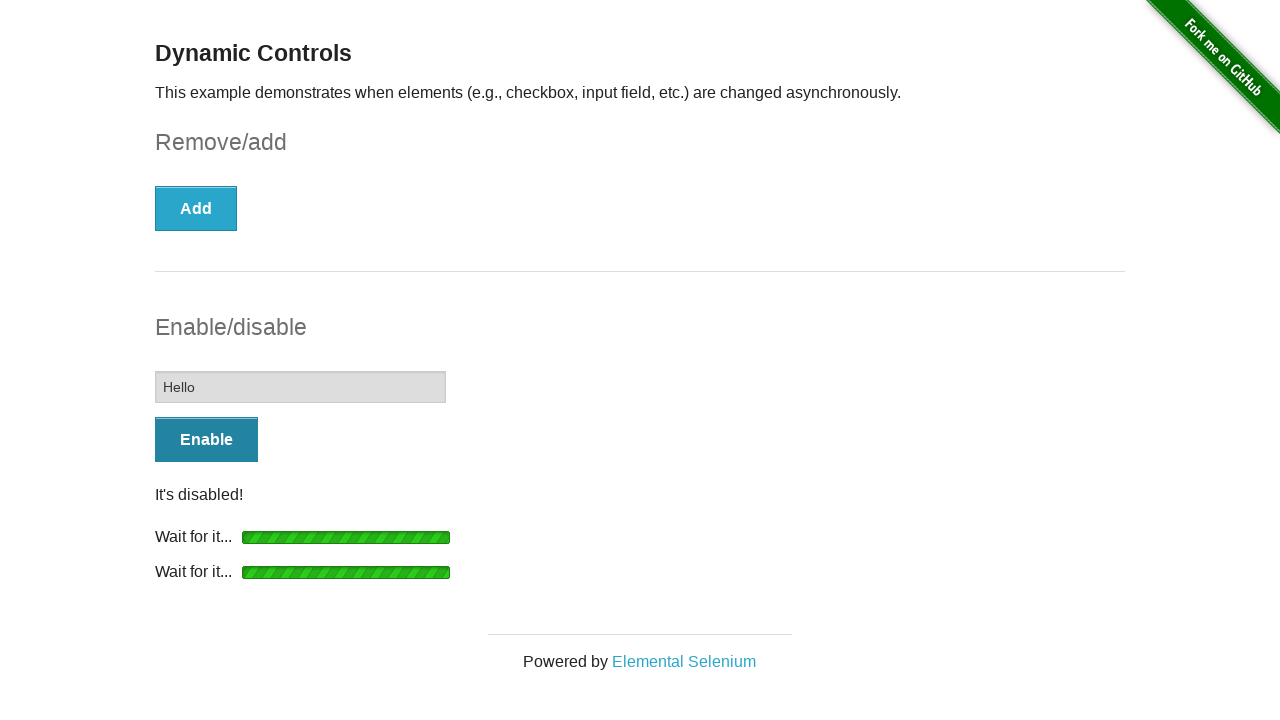